Tests mouse event interactions including single click, move to element, double click, and right-click context menu actions on a training website for web elements.

Starting URL: https://training-support.net/webelements/mouse-events

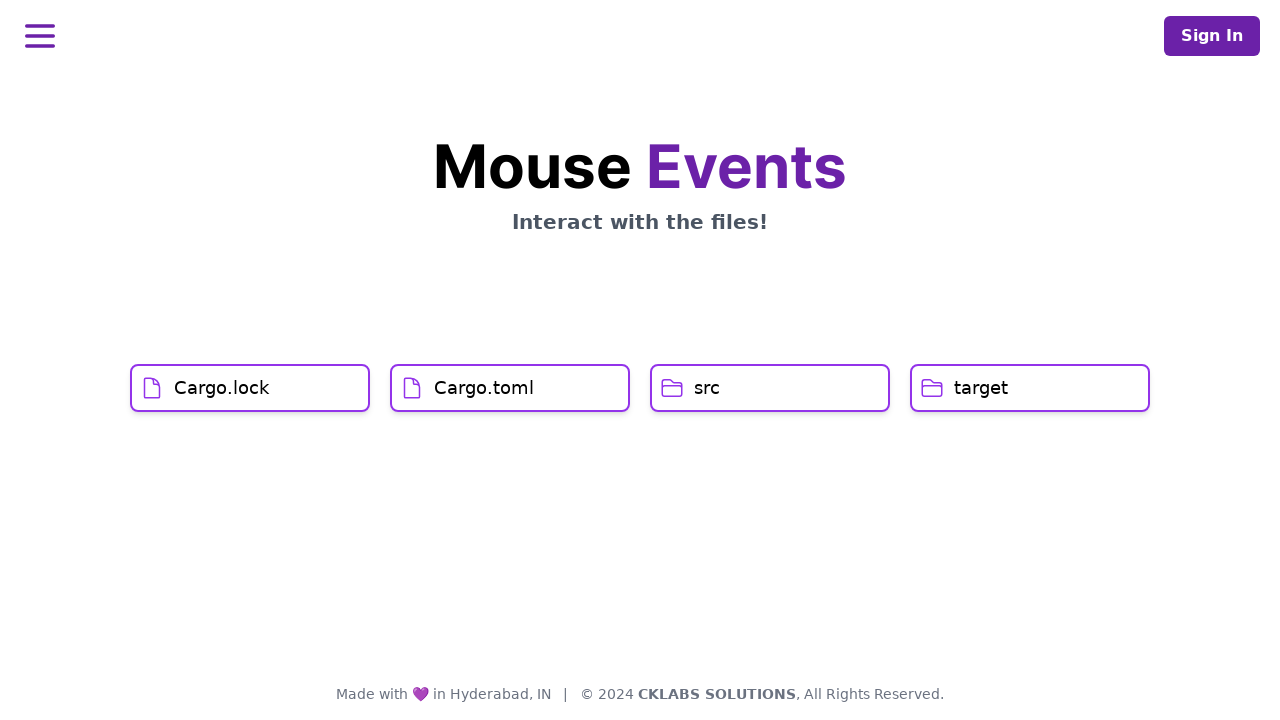

Clicked on Cargo.lock button at (222, 388) on xpath=//h1[text()='Cargo.lock']
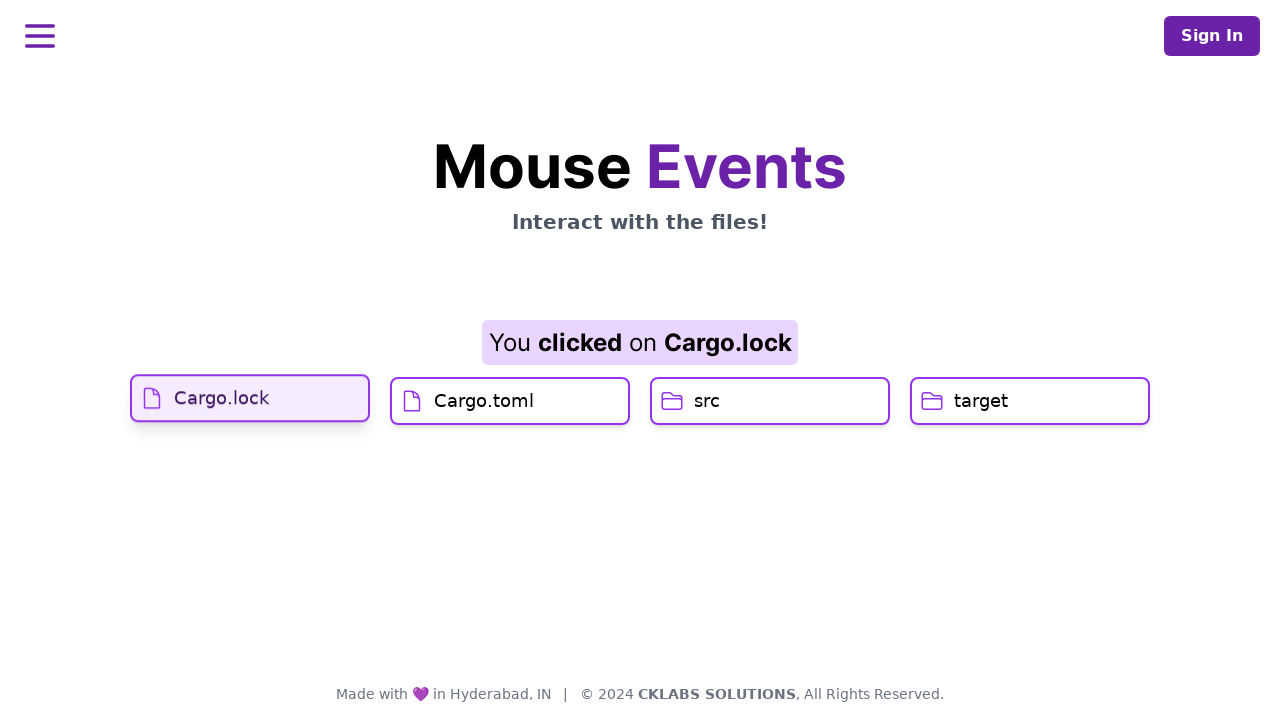

Hovered over Cargo.toml button at (484, 420) on xpath=//h1[text()='Cargo.toml']
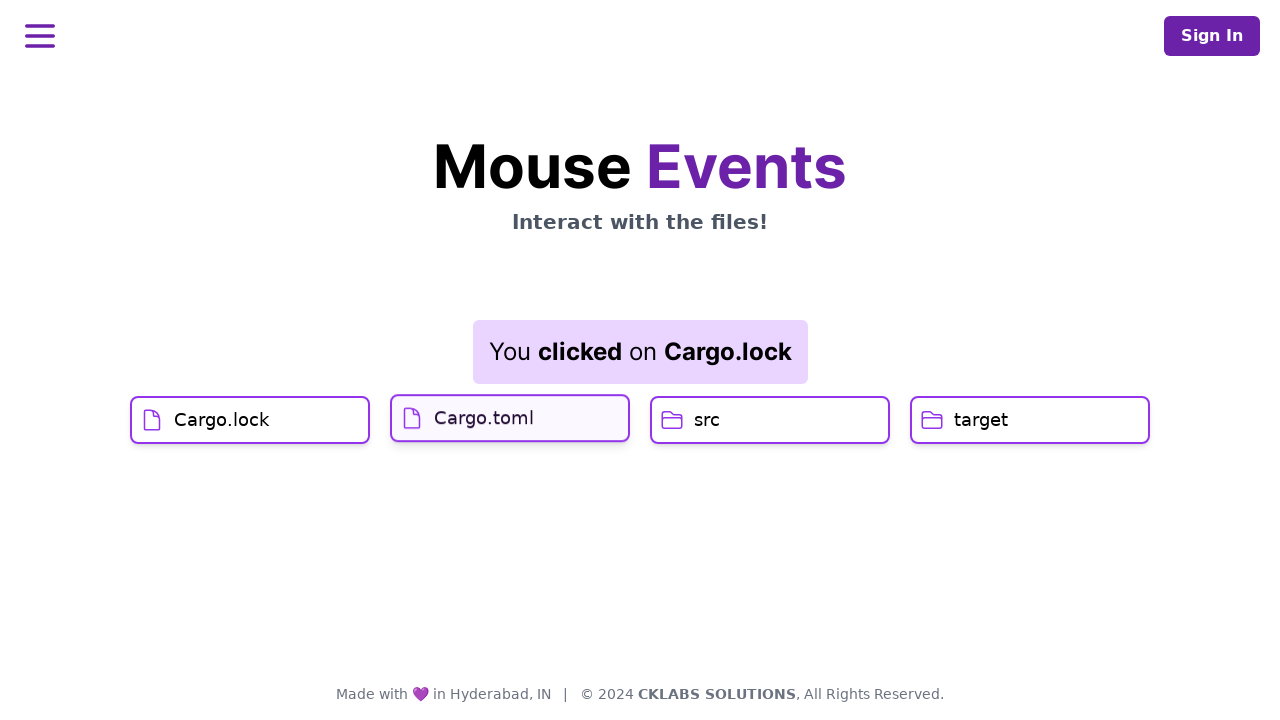

Clicked on Cargo.toml button at (484, 416) on xpath=//h1[text()='Cargo.toml']
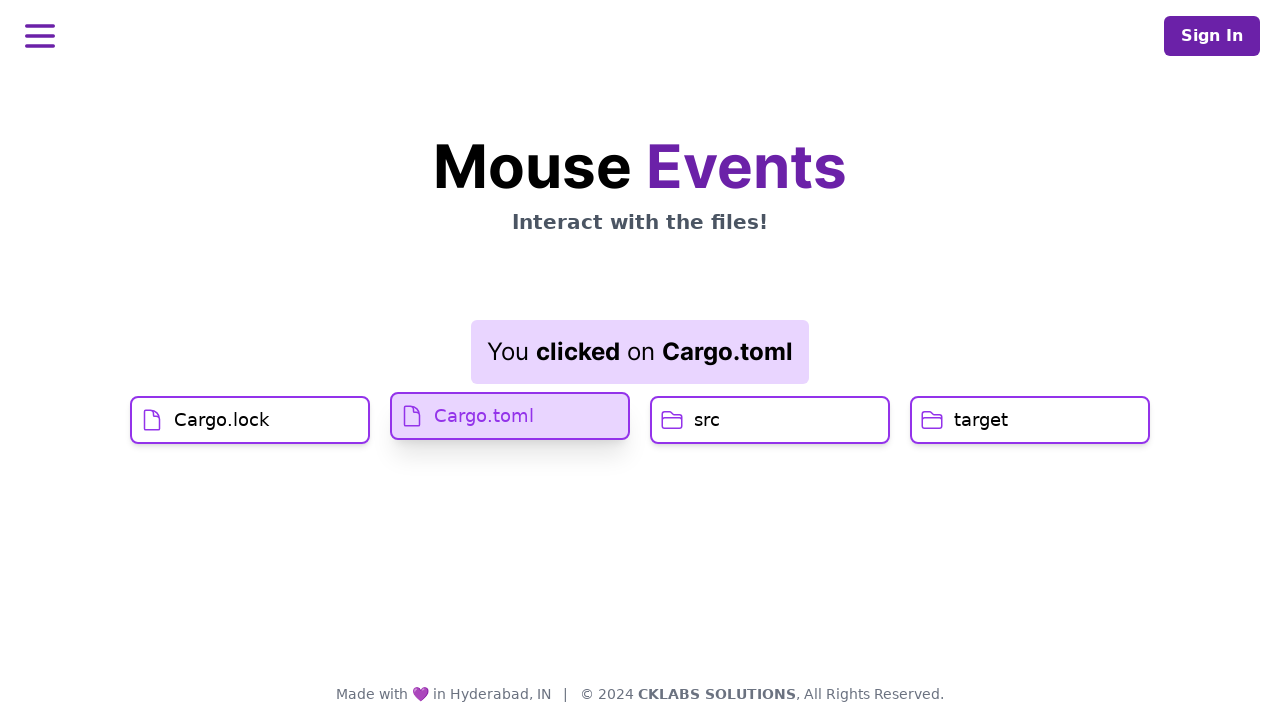

Result element loaded after Cargo.toml click
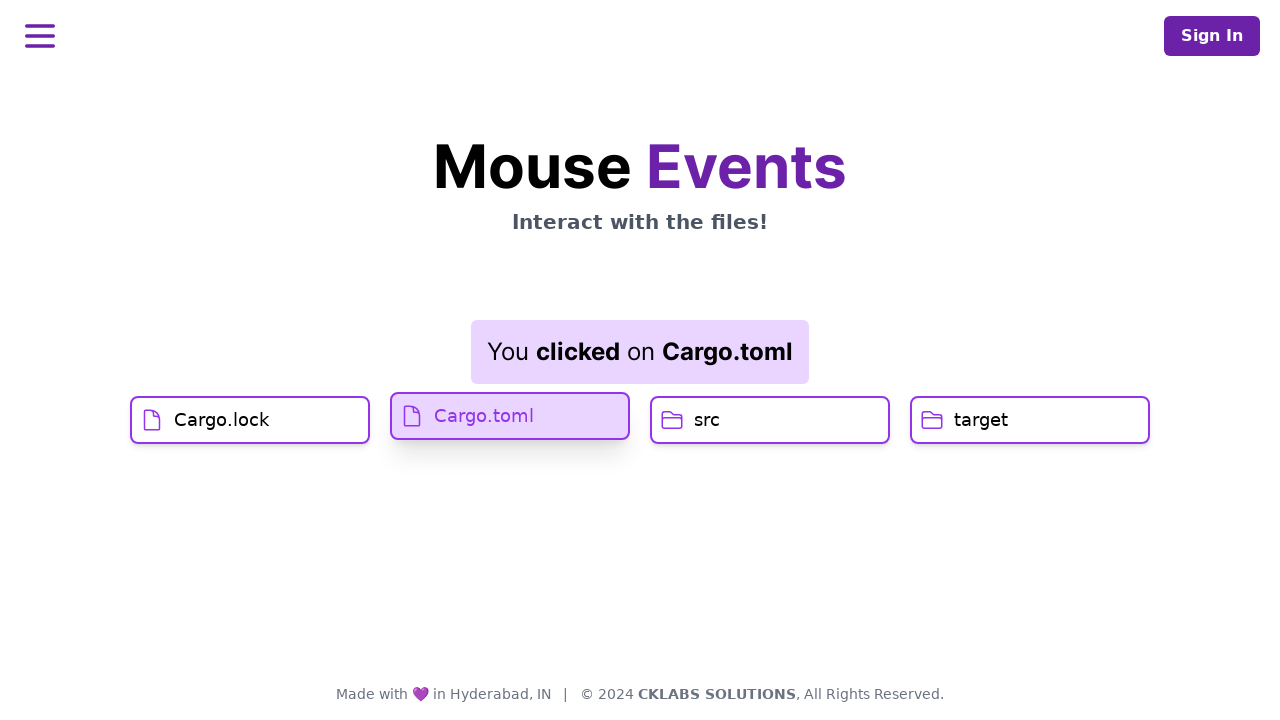

Double-clicked on src button at (707, 420) on xpath=//h1[text()='src']
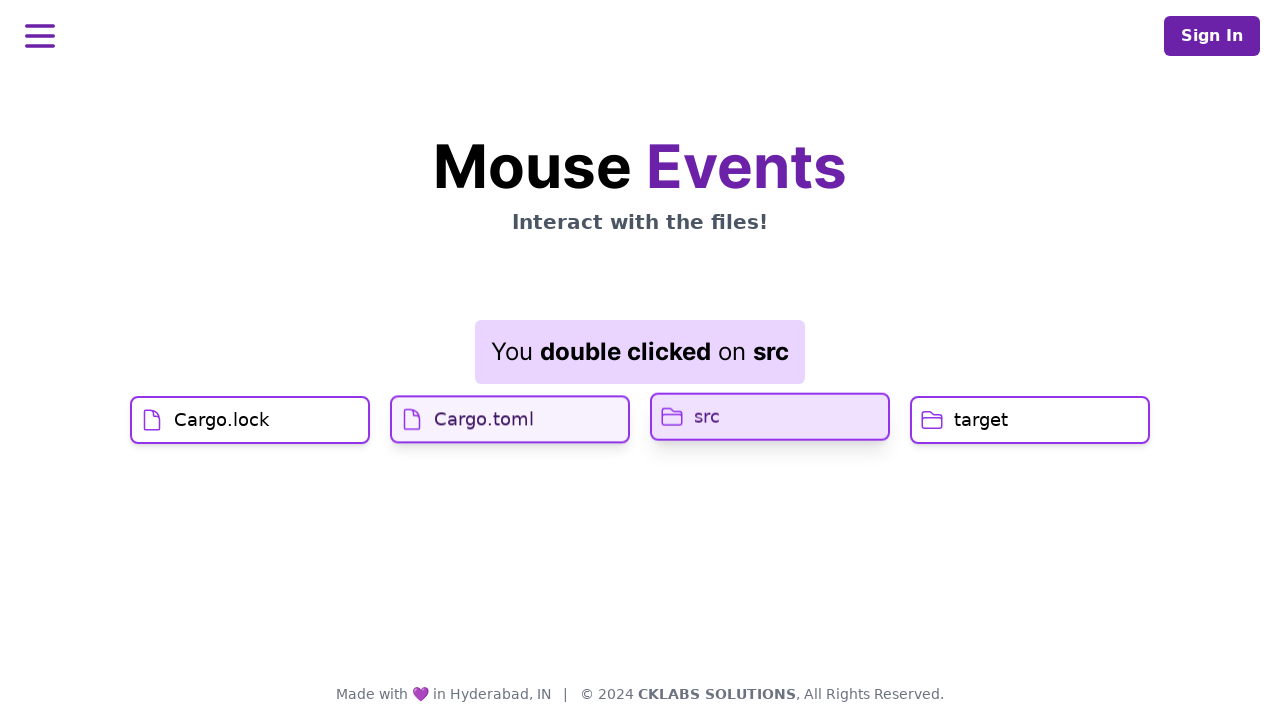

Right-clicked on target button to open context menu at (981, 420) on //h1[text()='target']
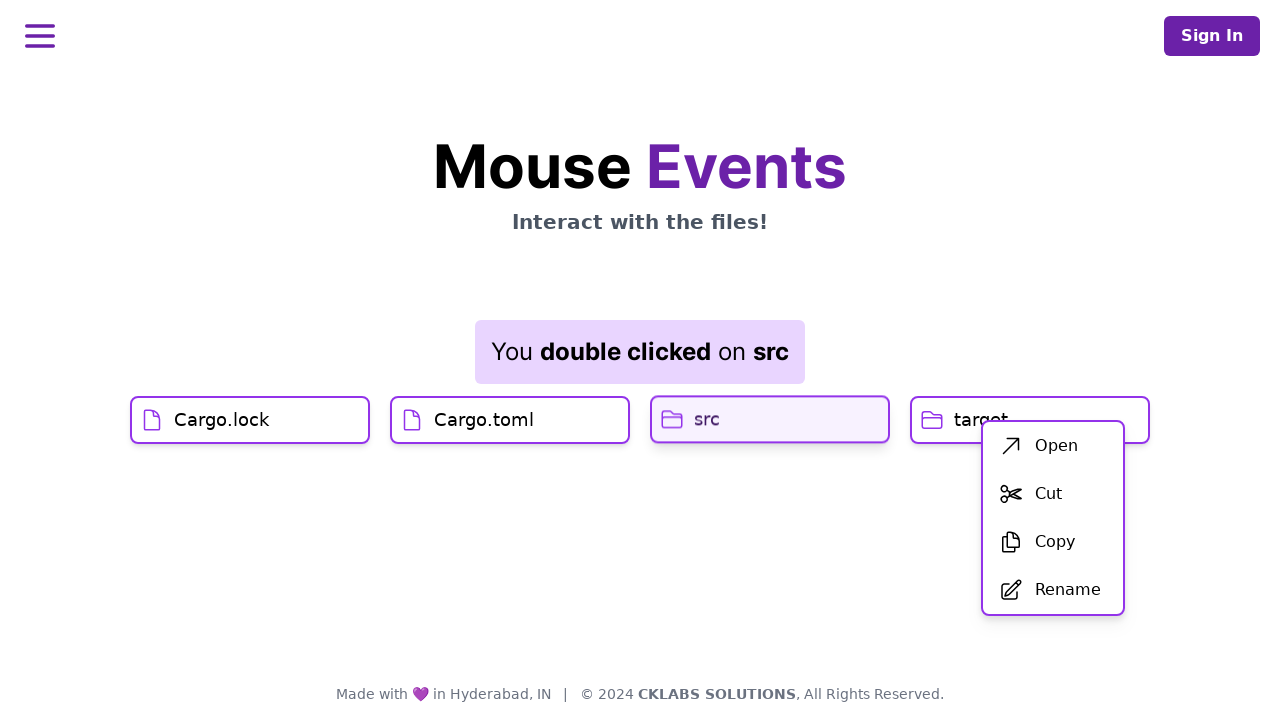

Clicked on 'Open' option from context menu at (1056, 446) on xpath=//span[text()='Open']
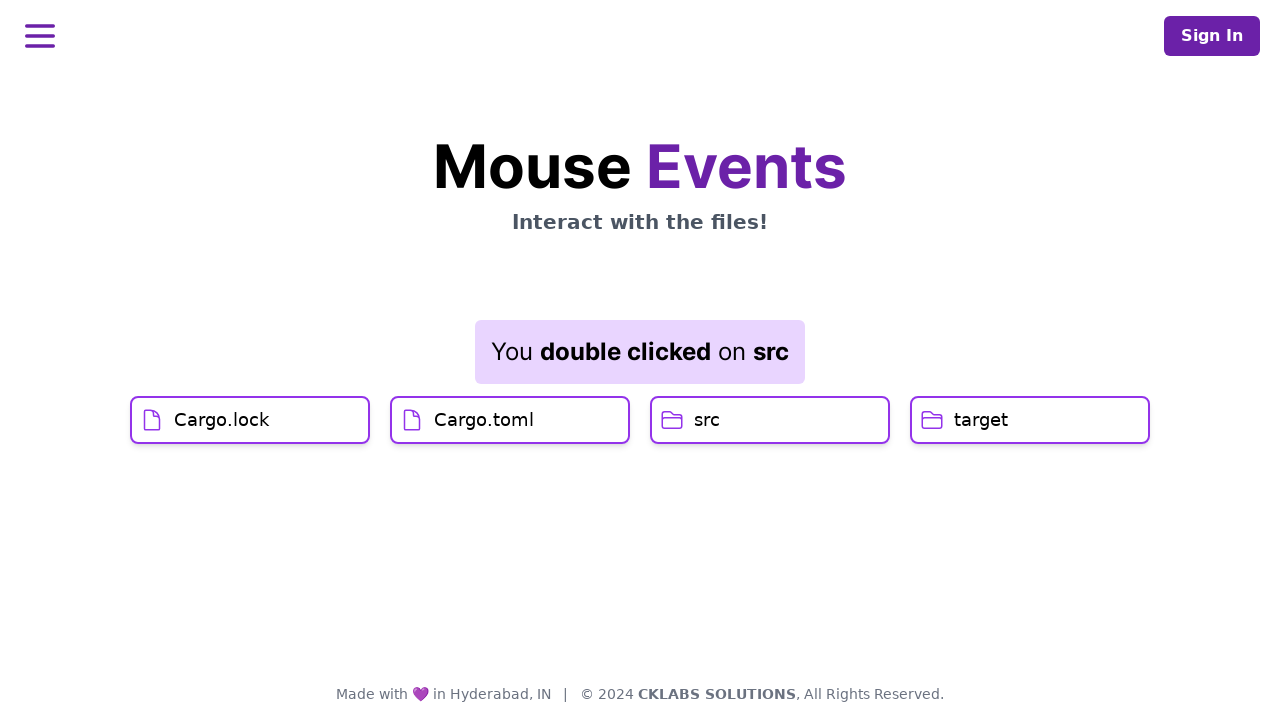

Final result element loaded after context menu action
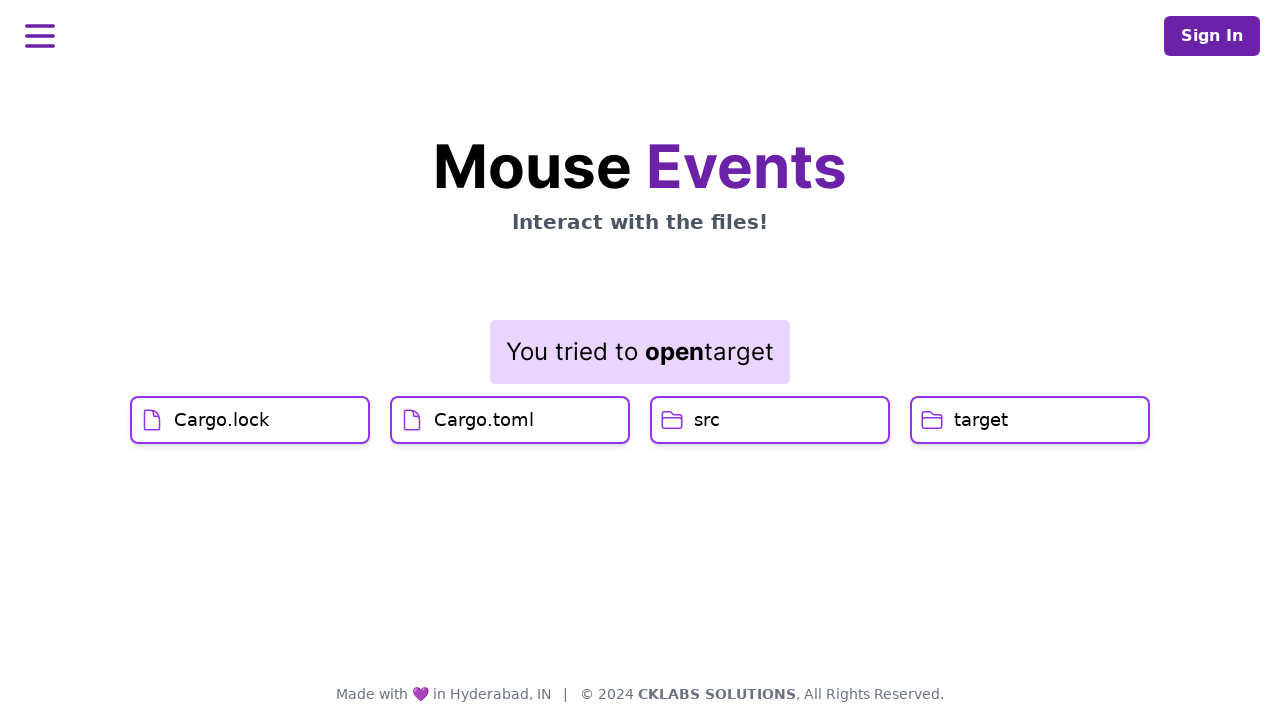

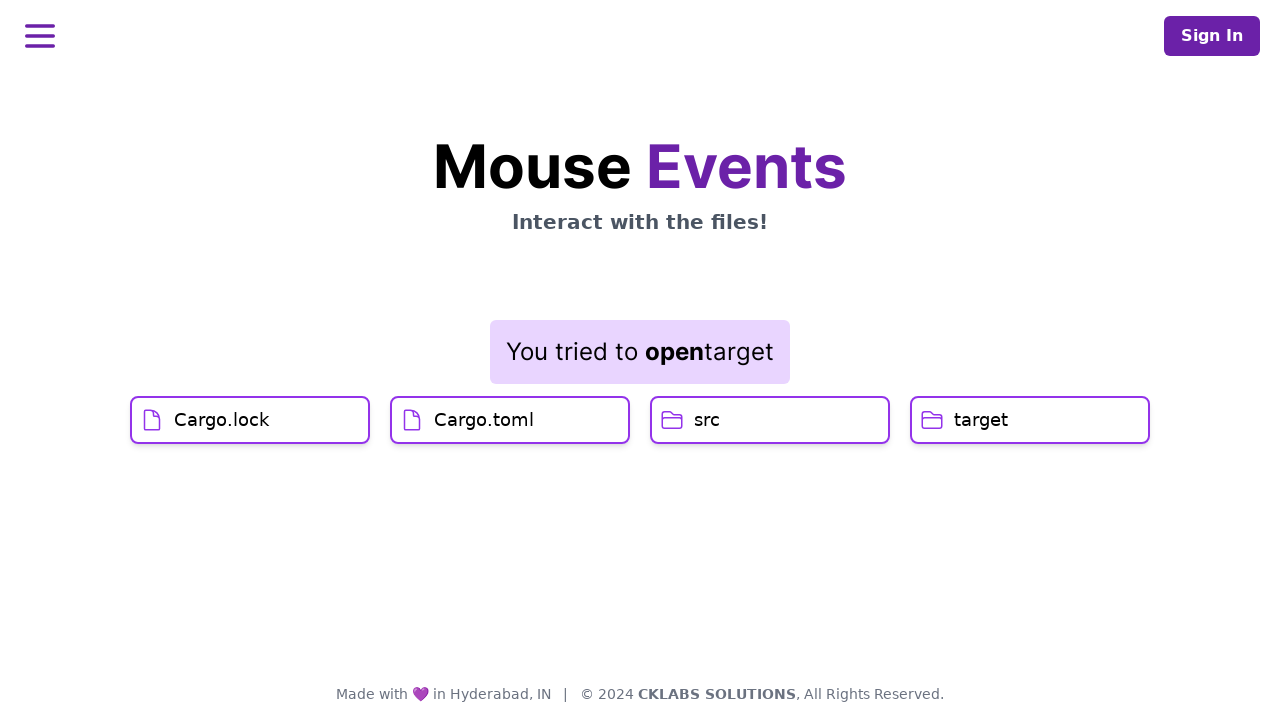